Tests navigation to the Julia Set Drafts page and verifies the page title

Starting URL: https://patrickschroeder98.github.io/fractal_art_website/index.html

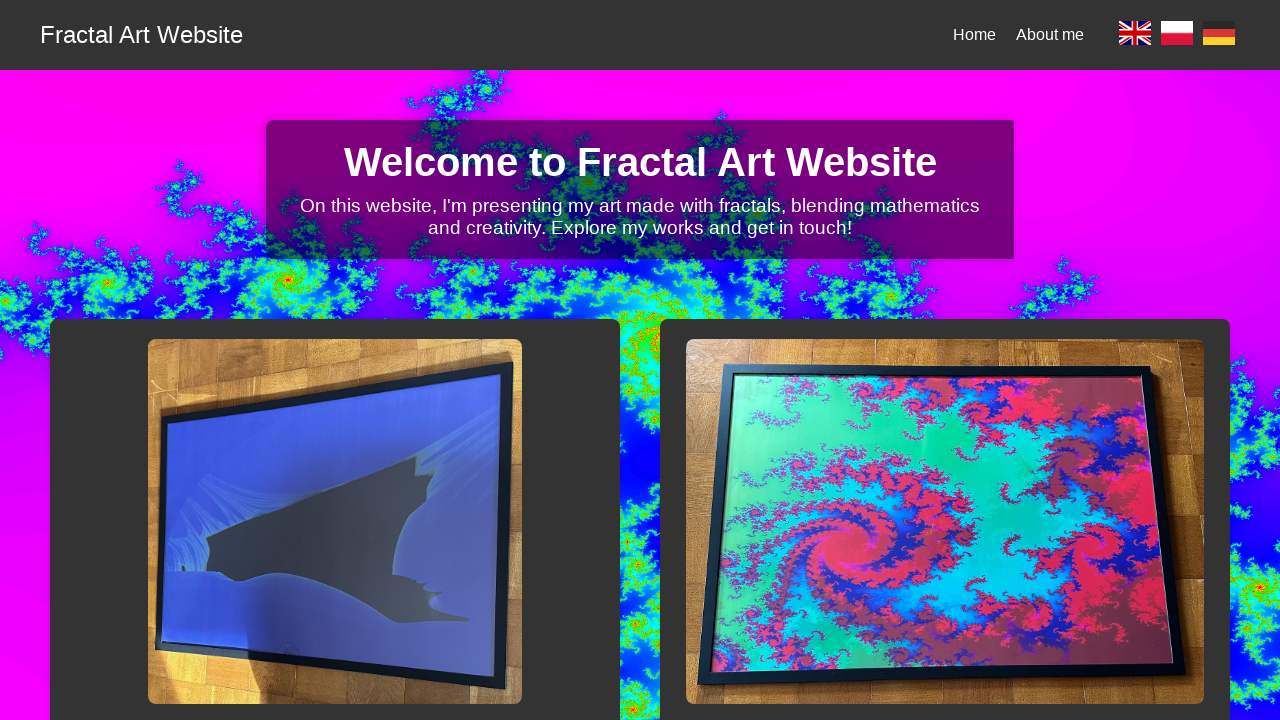

Clicked English language selector at (1135, 35) on a[data-lang='en']
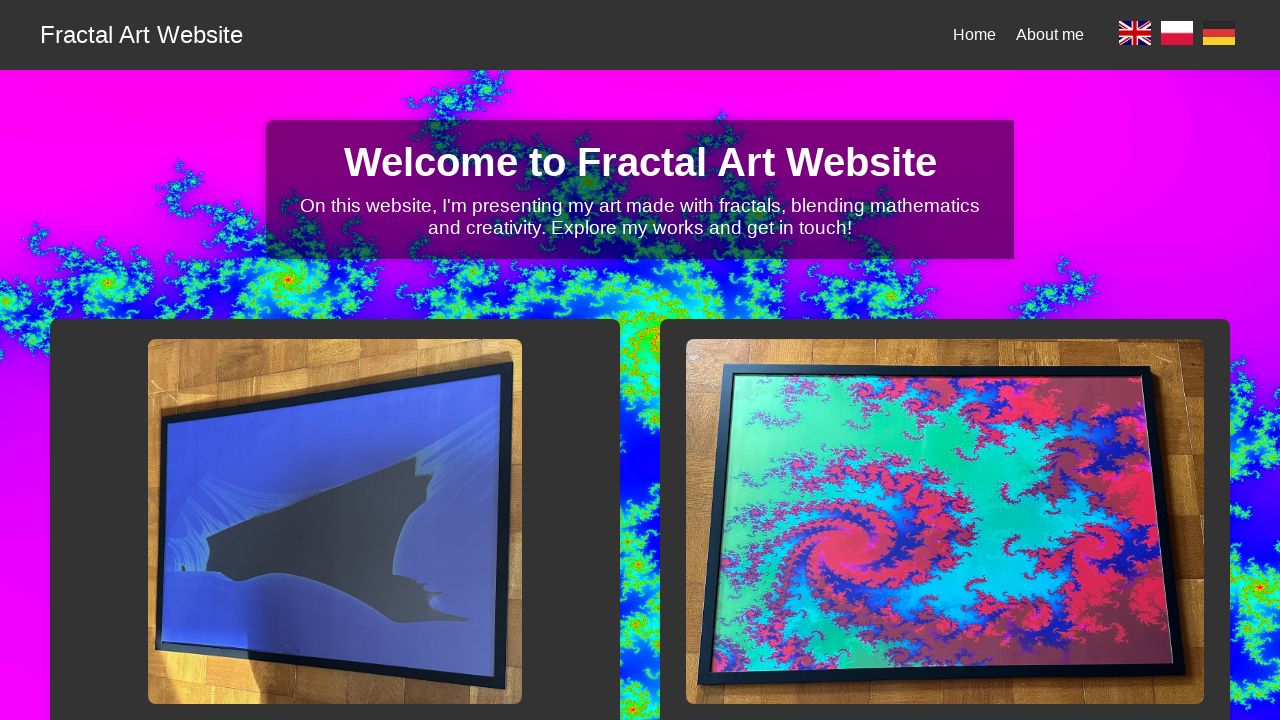

Clicked on Julia Set Drafts link at (335, 546) on h2[data-i18n='jsd-title'] + a
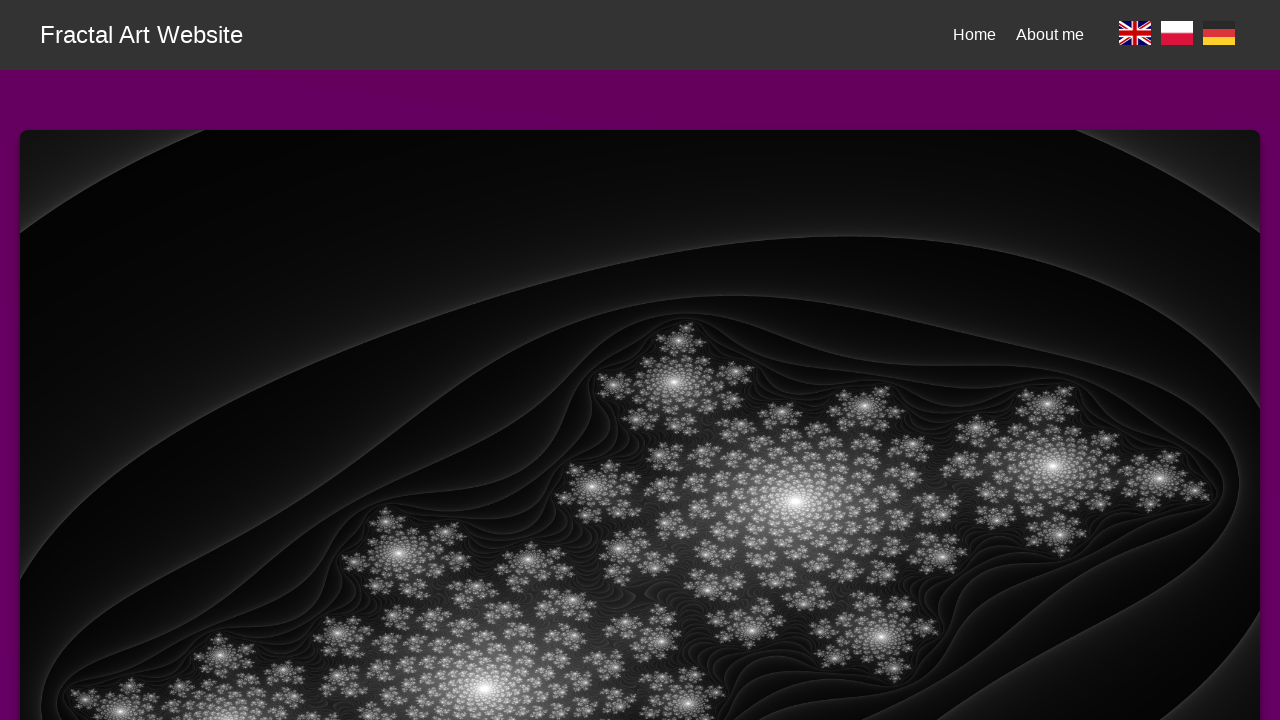

Verified page title is 'Julia Set Drafts - Fractal Art'
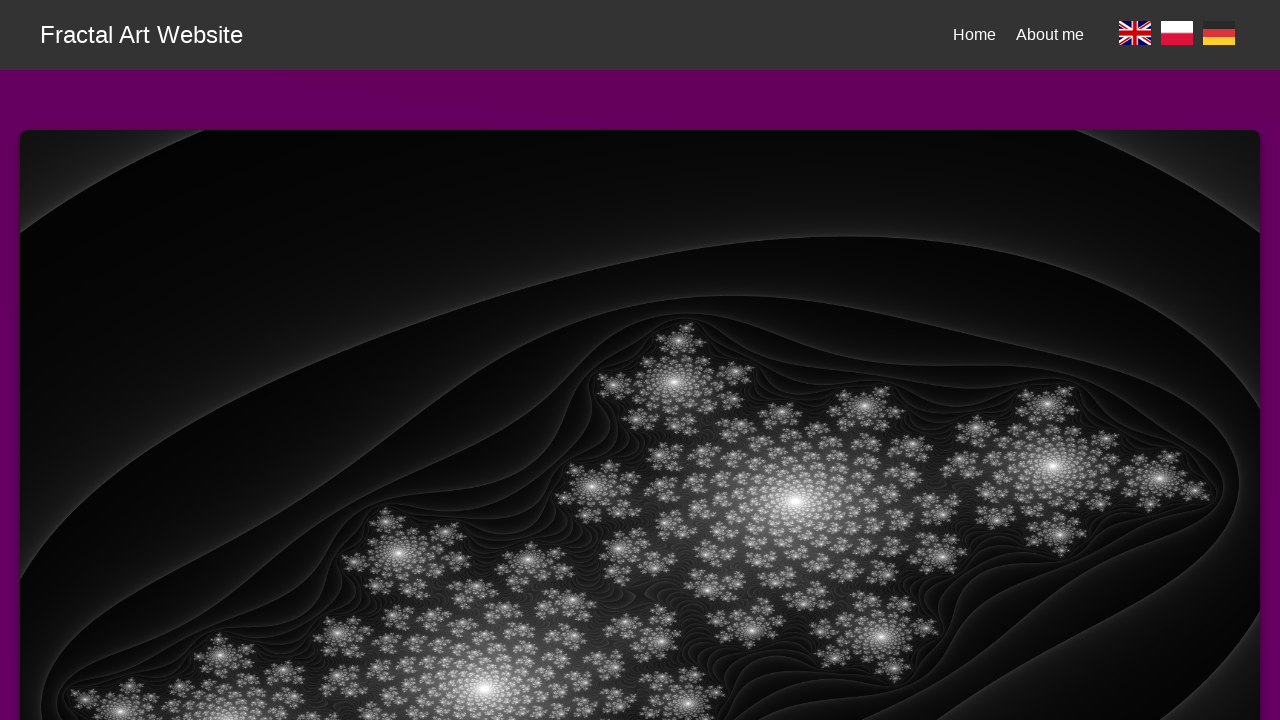

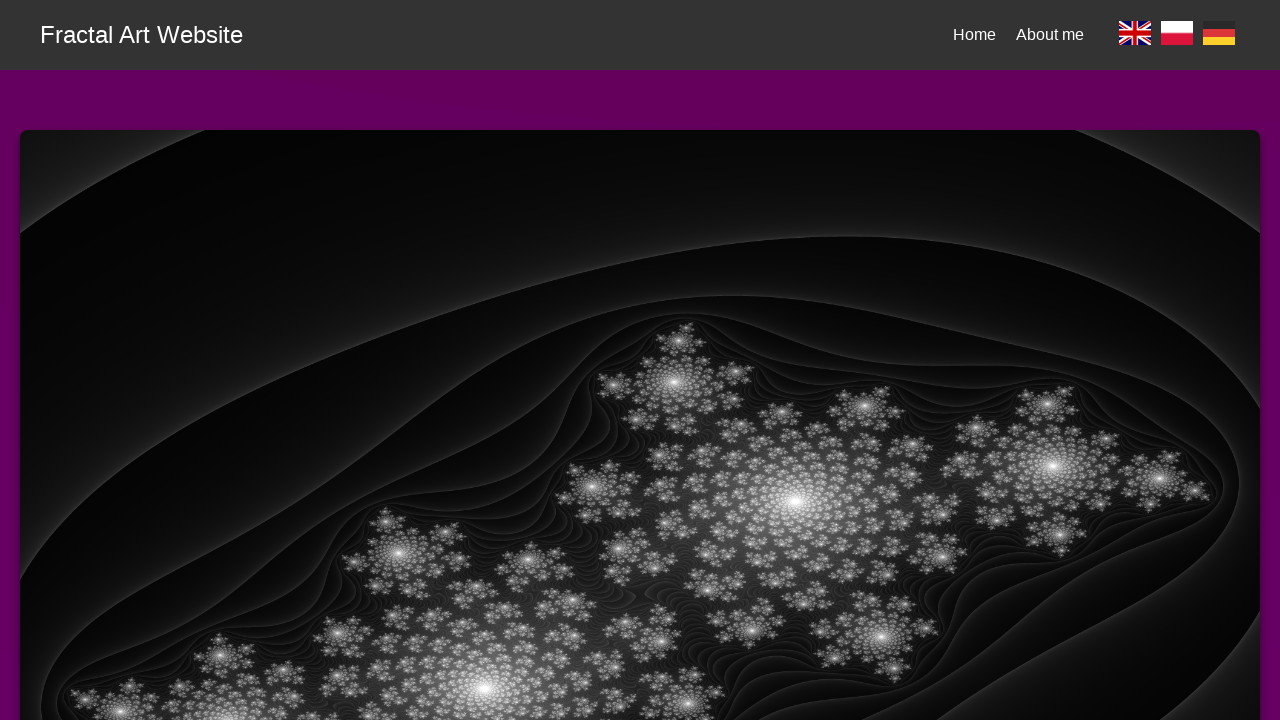